Opens the Bluestone jewelry website, maximizes the browser window, and scrolls down the page to view content below the fold.

Starting URL: https://www.bluestone.com/

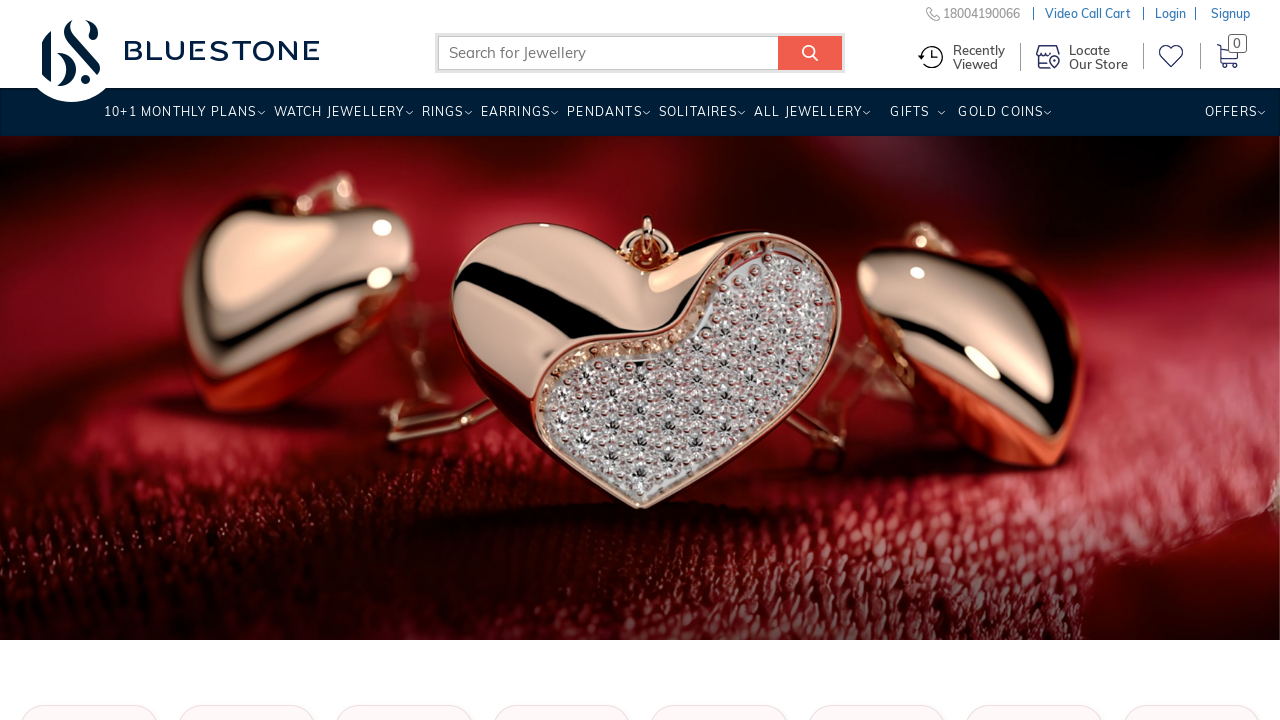

Navigated to Bluestone jewelry website
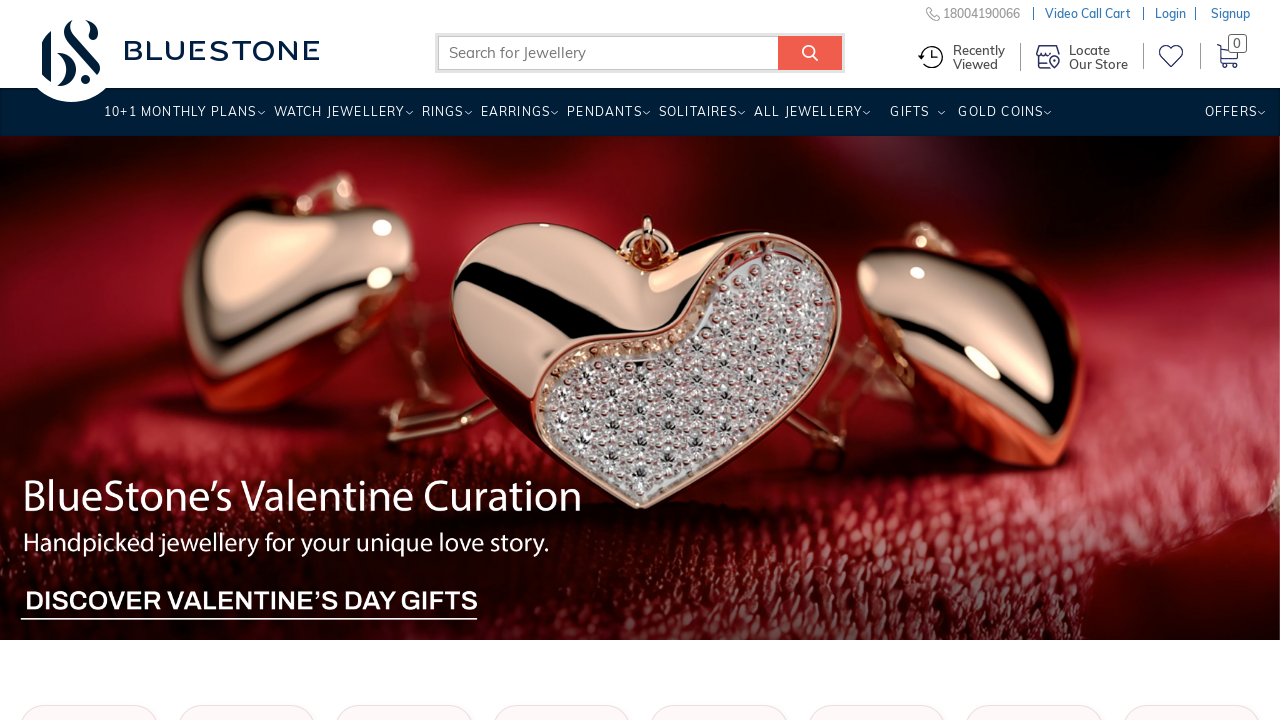

Maximized browser window
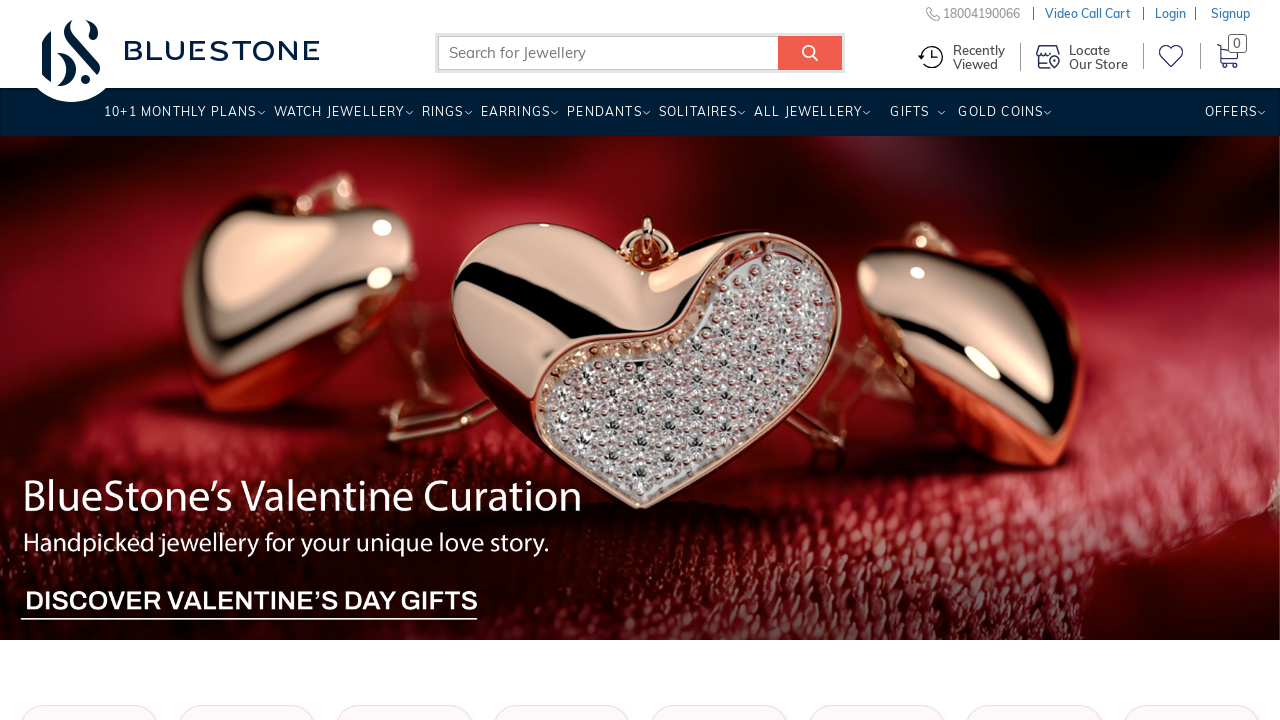

Scrolled down the page to view content below the fold
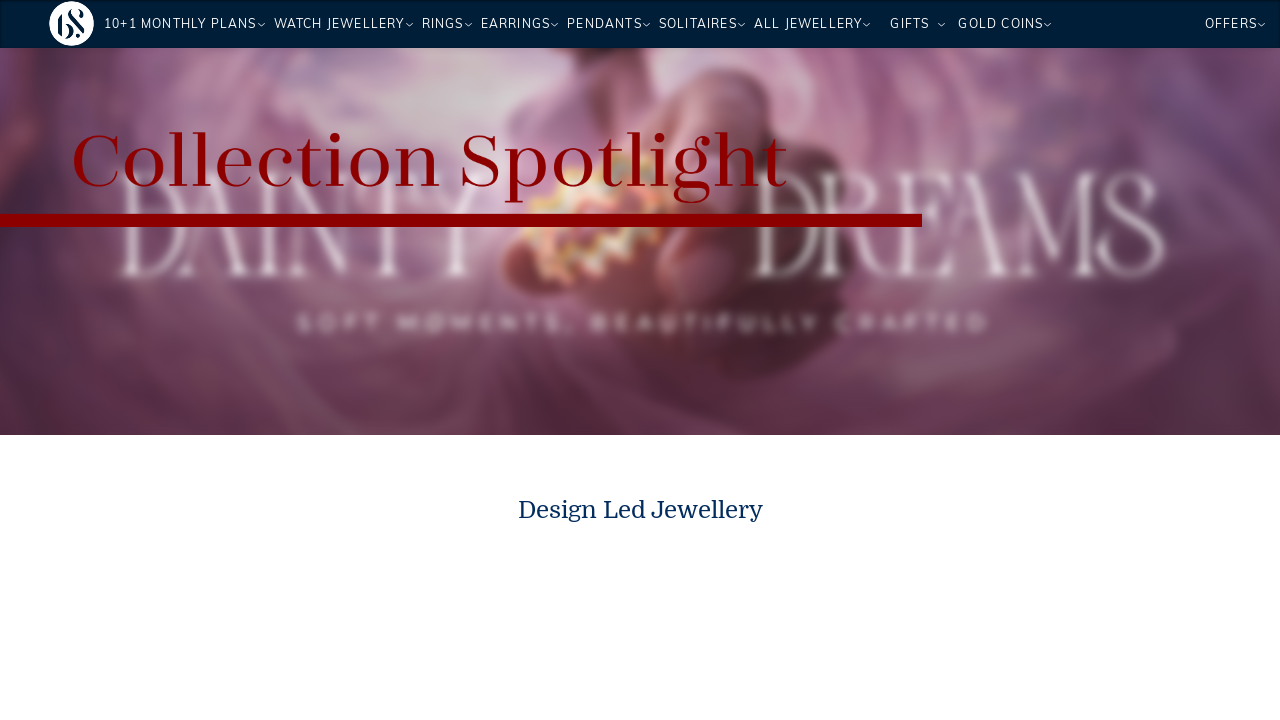

Waited for content to load after scrolling
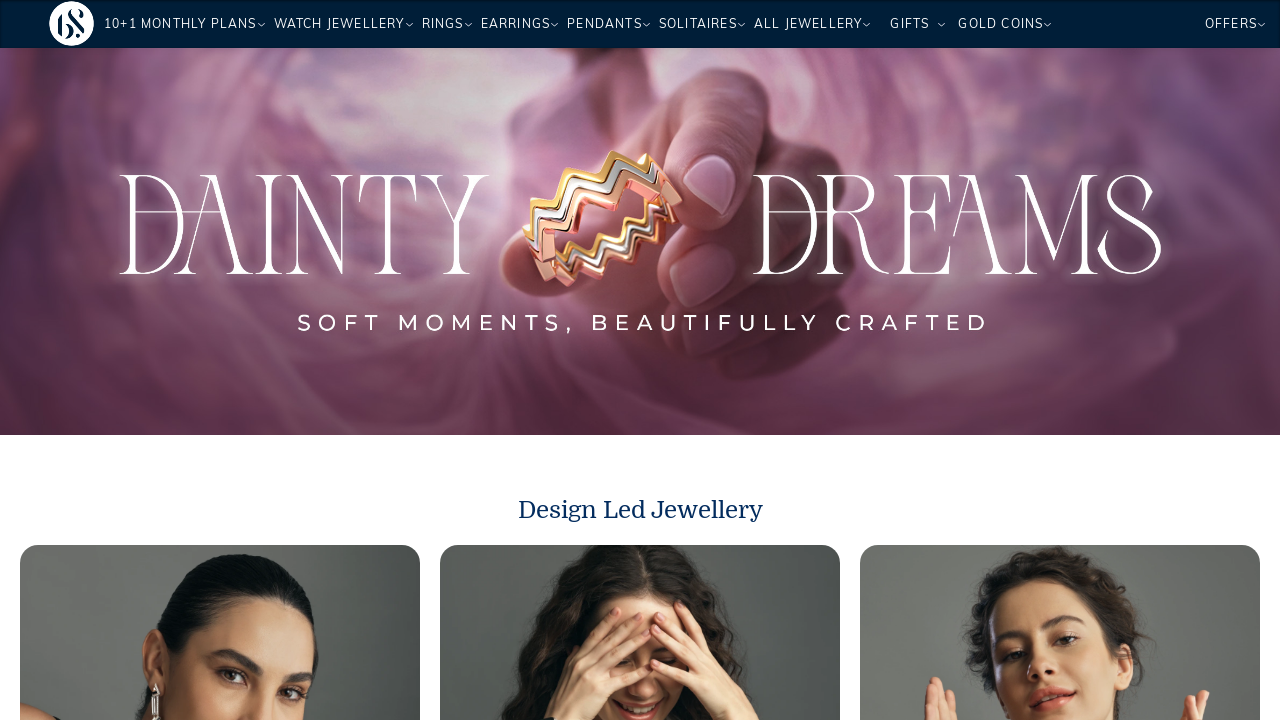

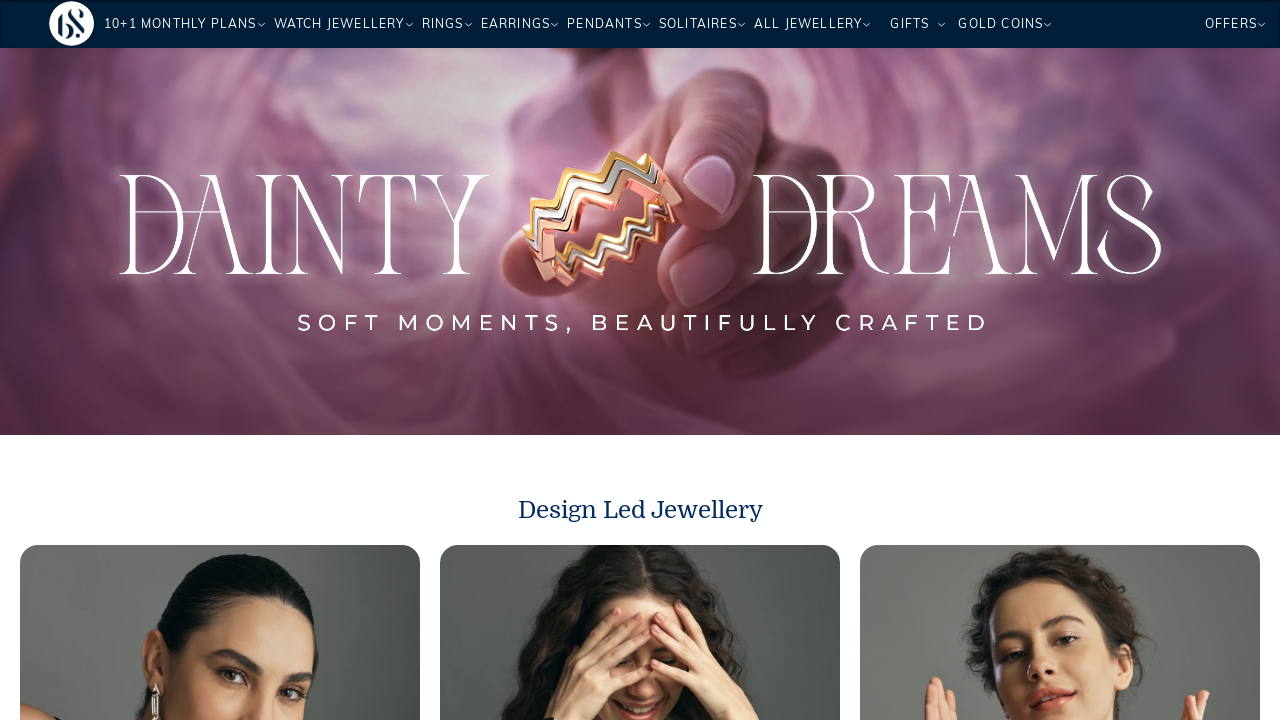